Tests sorting a numeric table column (Due) in ascending order by clicking the column header and verifying the values are sorted correctly

Starting URL: http://the-internet.herokuapp.com/tables

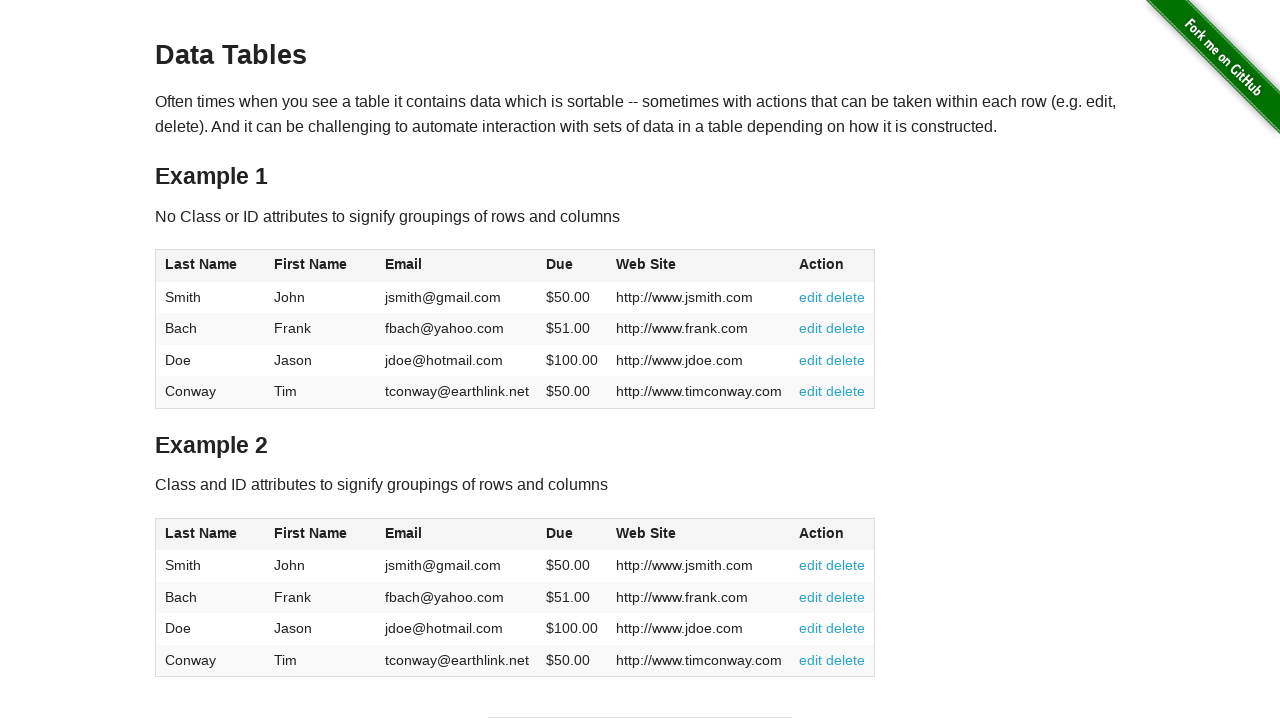

Clicked Due column header to sort in ascending order at (572, 266) on #table1 thead tr th:nth-of-type(4)
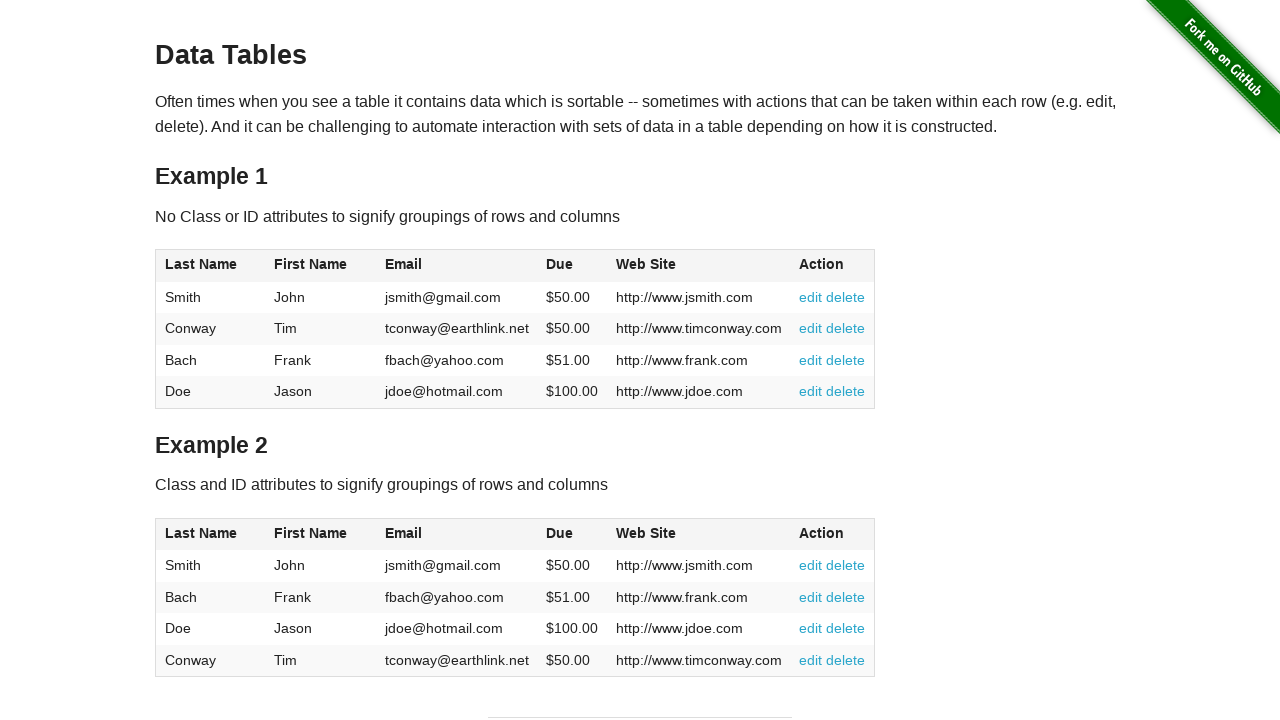

Due column values loaded and verified
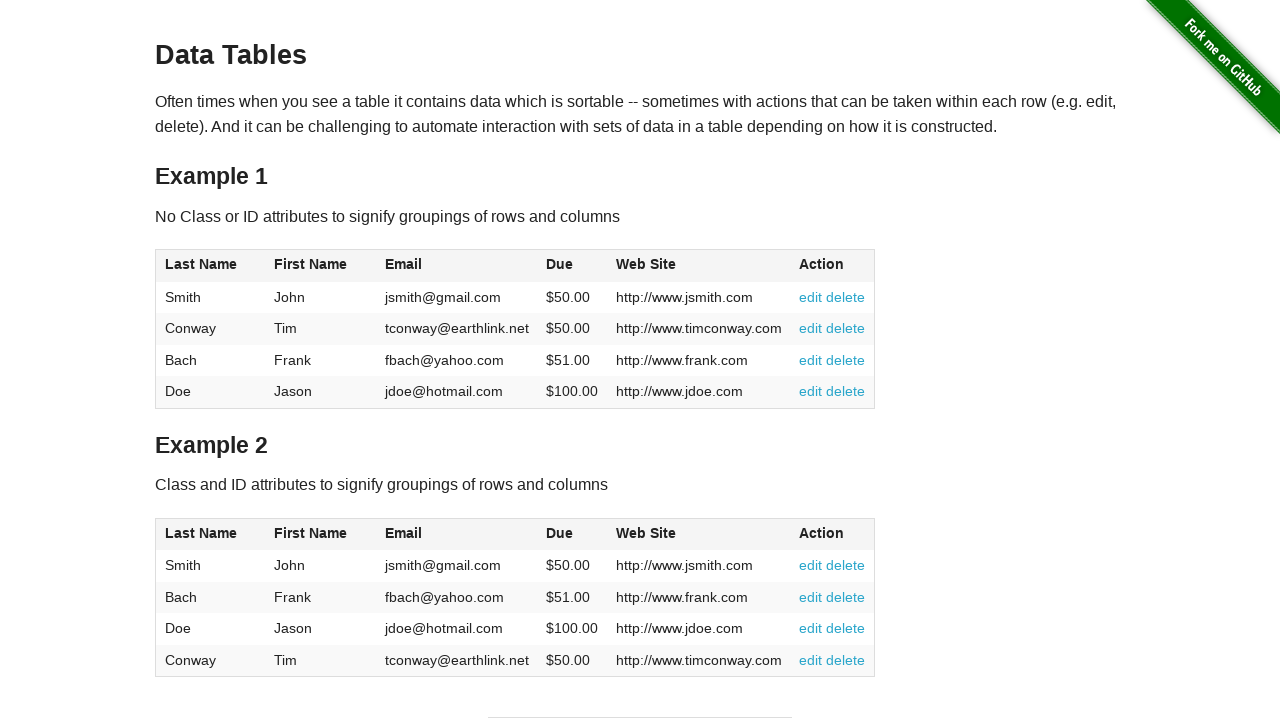

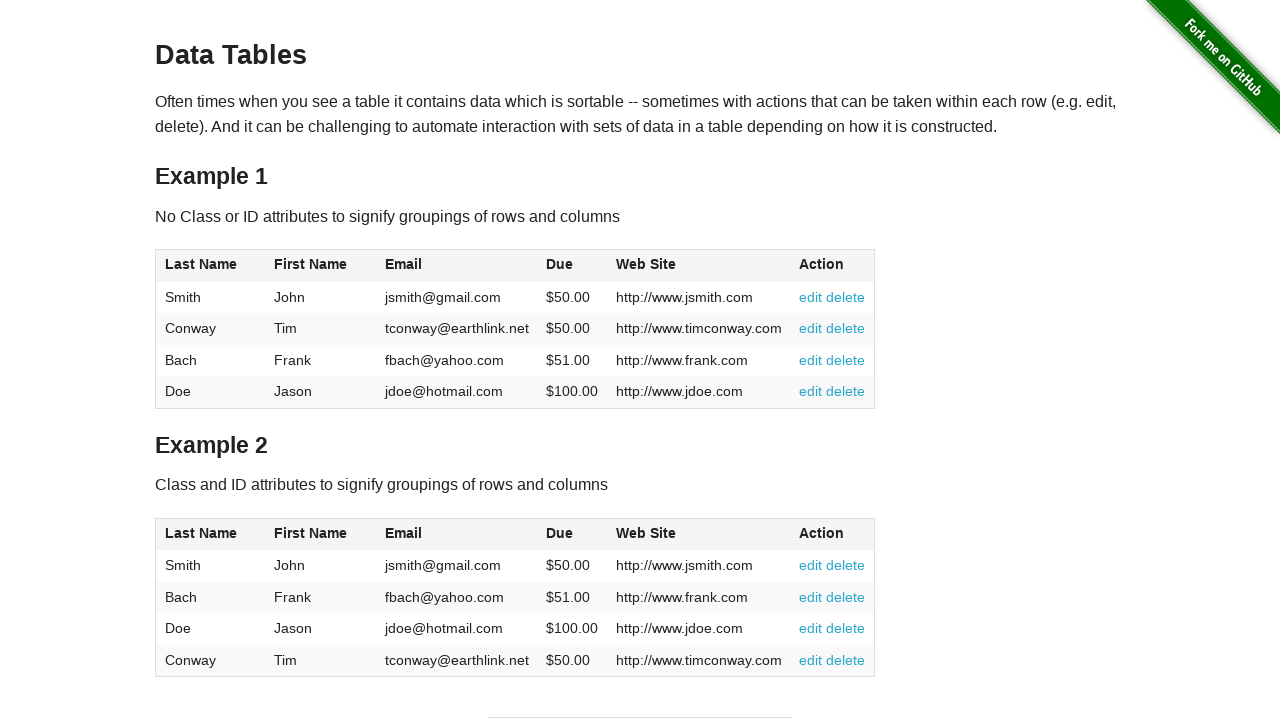